Tests a multi-step form workflow on a Cognos reporting system by selecting options from cascading dropdown menus (year, region, establishment type, establishment) and submitting the form to generate a report.

Starting URL: http://cognos.deis.cl/ibmcognos/cgi-bin/cognos.cgi?b_action=cognosViewer&ui.action=run&ui.object=/content/folder%5B@name=%27PUB%27%5D/folder%5B@name=%27REPORTES%27%5D/folder%5B@name=%27Atenciones%20de%20Urgencia%27%5D/report%5B@name=%27Atenciones%20Urgencia%20-%20Vista%20por%20semanas%20-%20Servicios%27%5D&ui.name=Atenciones%20Urgencia%20-%20Vista%20por%20semanas%20-%20Servicios&run.outputFormat=&run.prompt=true#

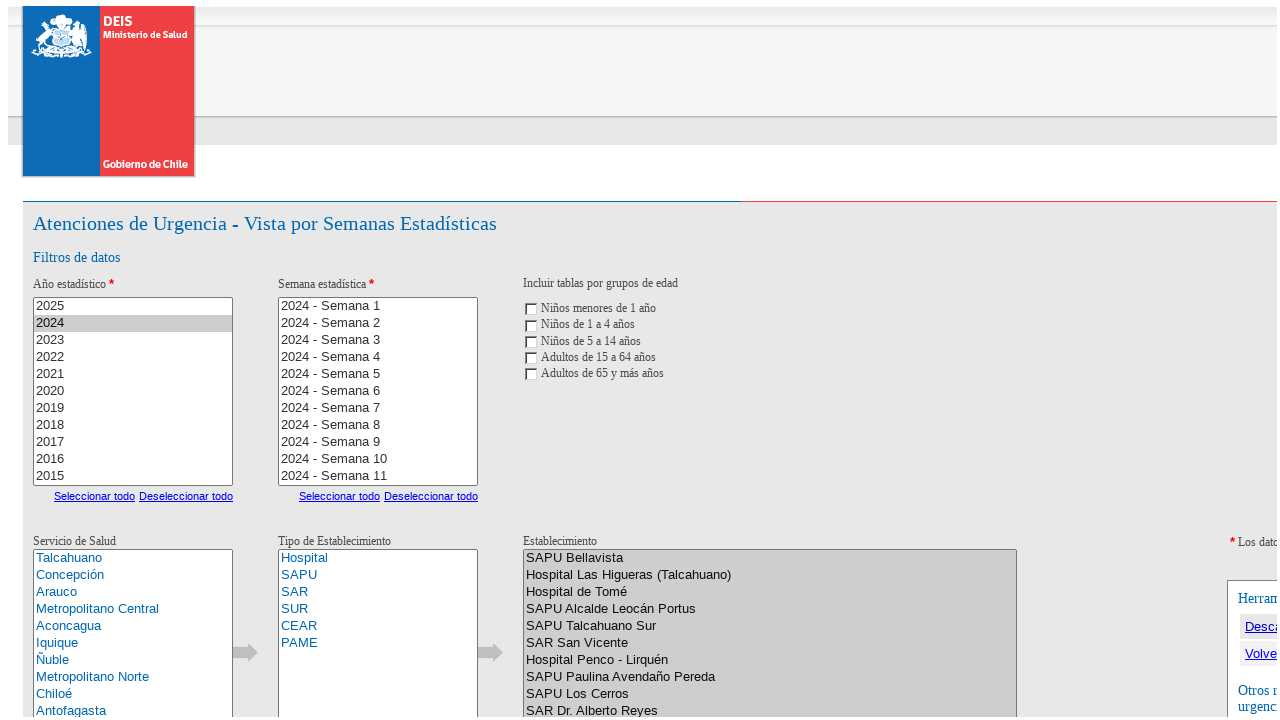

Waited for Cognos reporting page to load (5 seconds)
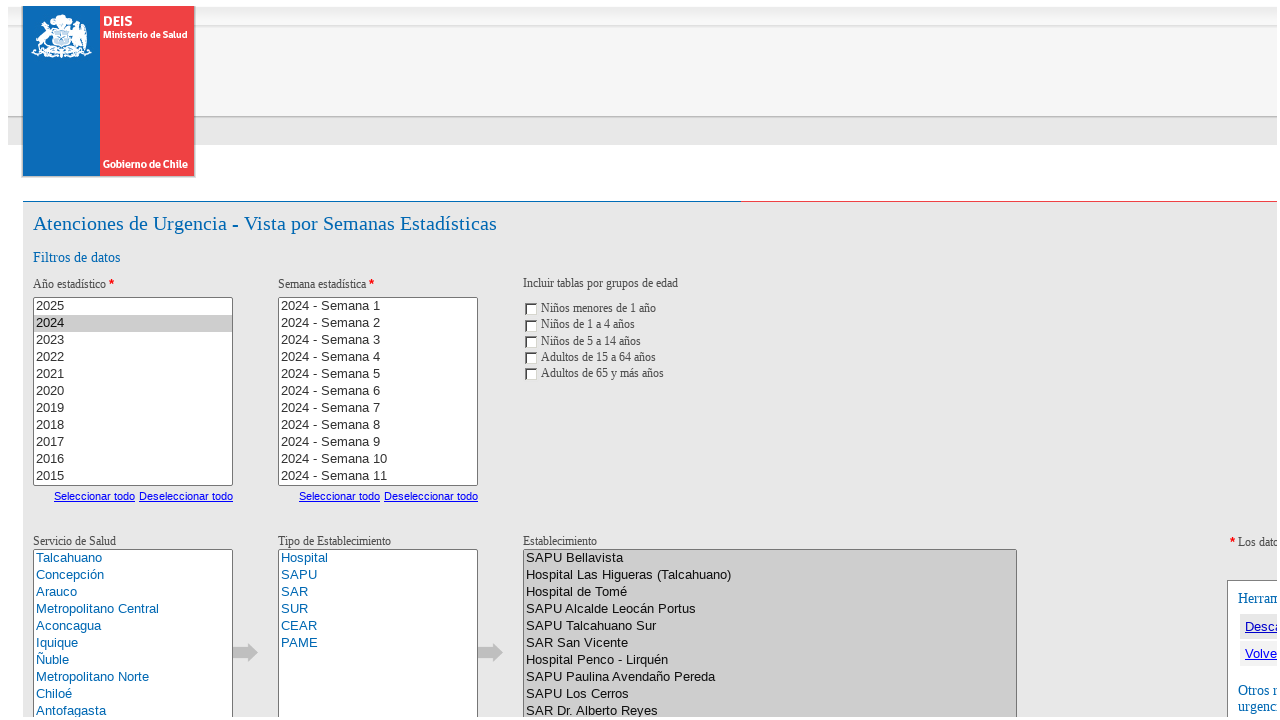

Selected year from cascading dropdown (index 0) on xpath=/html/body/form[1]/table/tbody/tr[3]/td/div/div[1]/table/tbody/tr/td/div[2
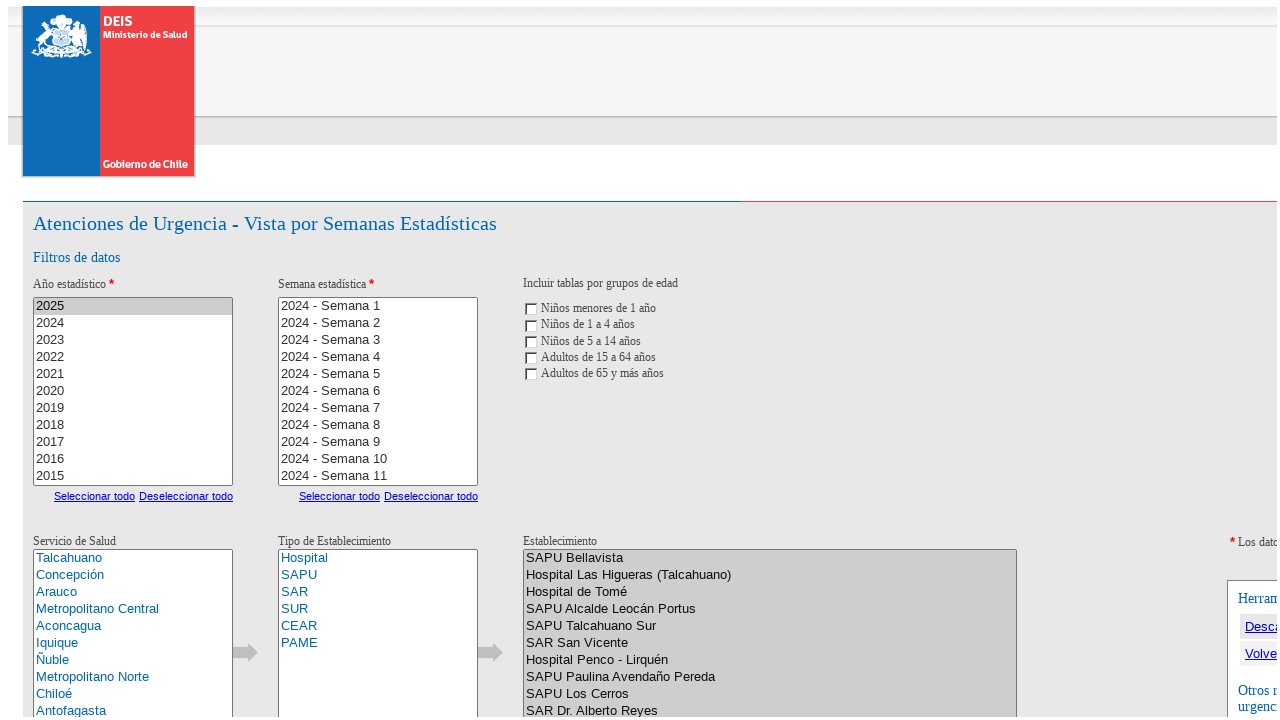

Waited for year selection to populate region dropdown (1 second)
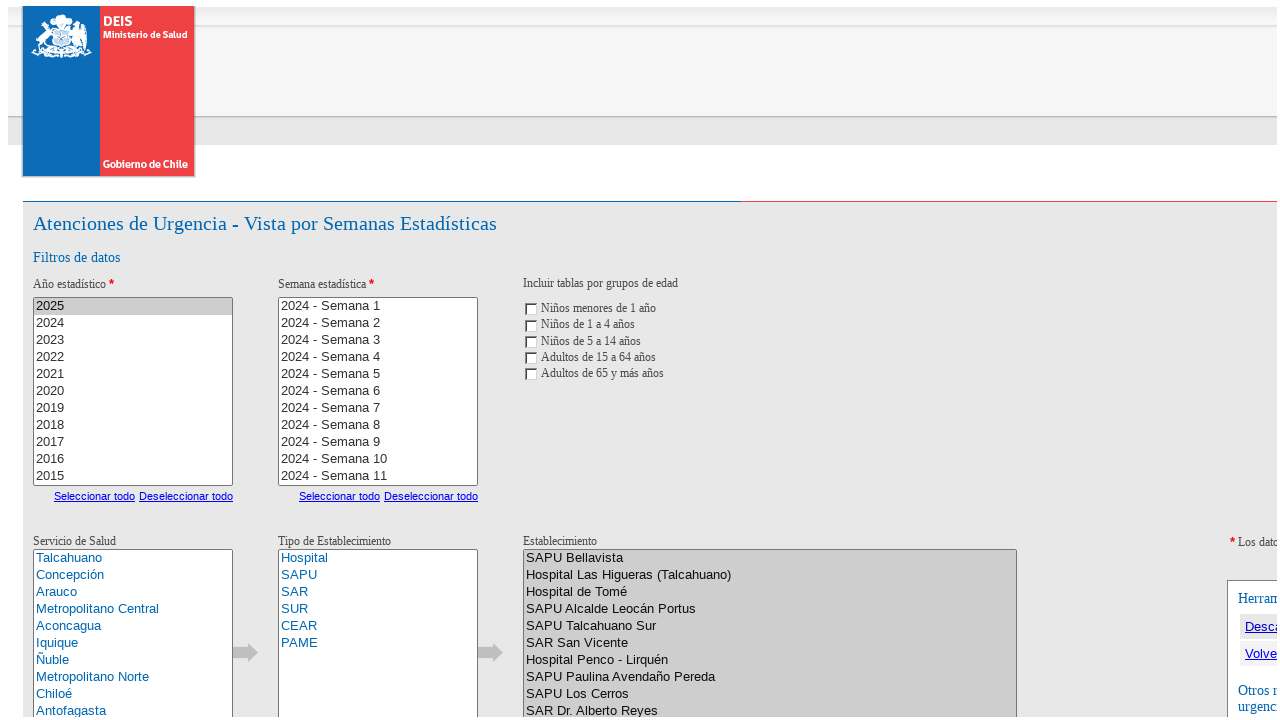

Selected region from cascading dropdown (index 0) on xpath=/html/body/form[1]/table/tbody/tr[3]/td/div/div[1]/table/tbody/tr/td/div[2
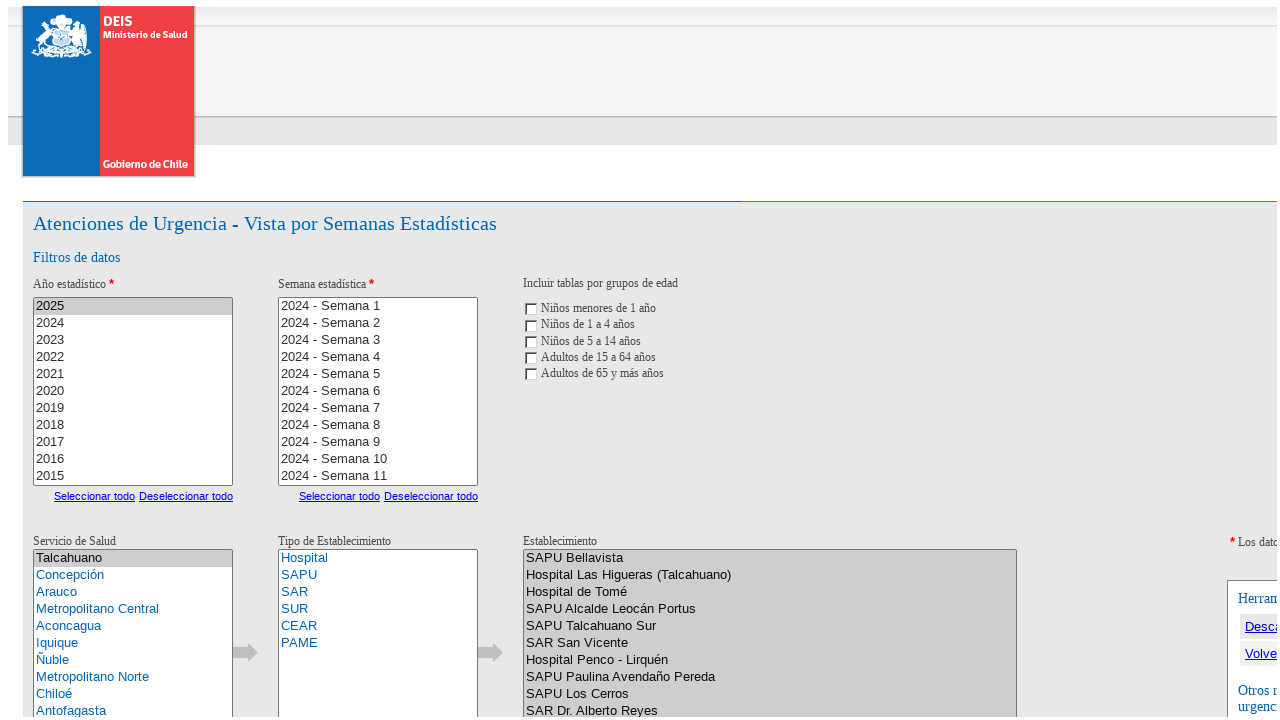

Waited for region selection to populate establishment type dropdown (1 second)
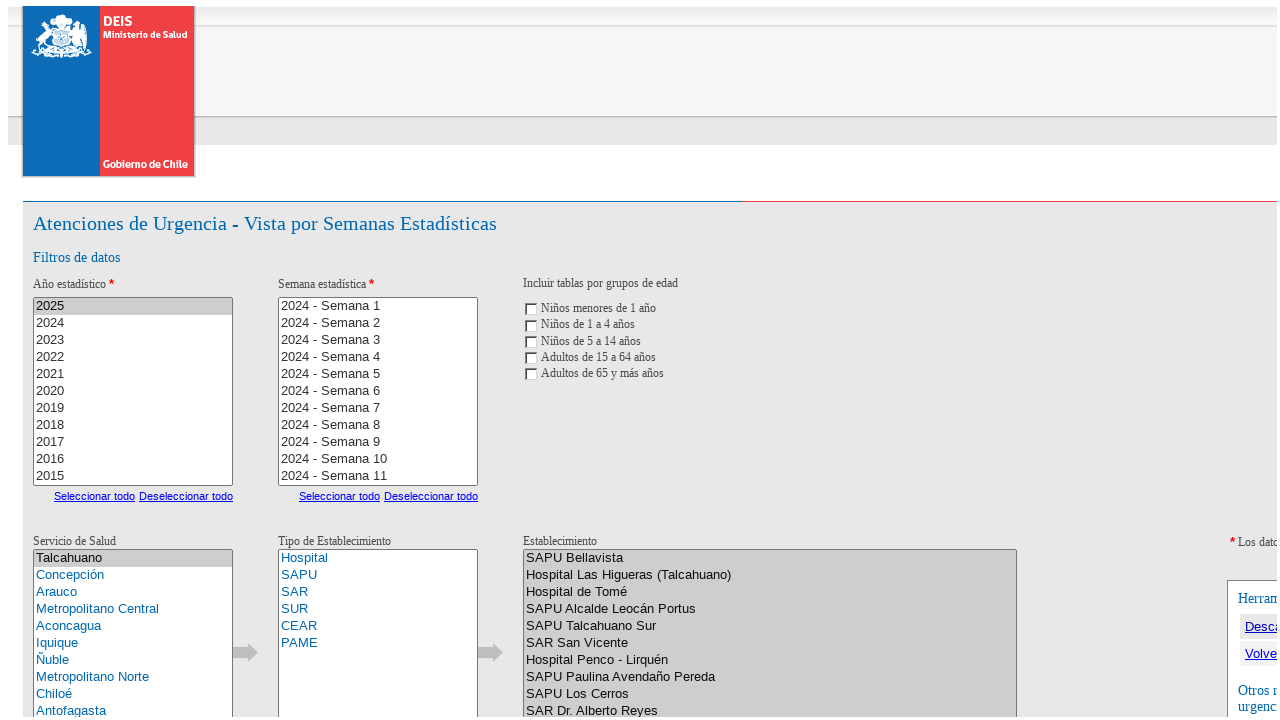

Selected establishment type from cascading dropdown (index 0) on xpath=/html/body/form[1]/table/tbody/tr[3]/td/div/div[1]/table/tbody/tr/td/div[2
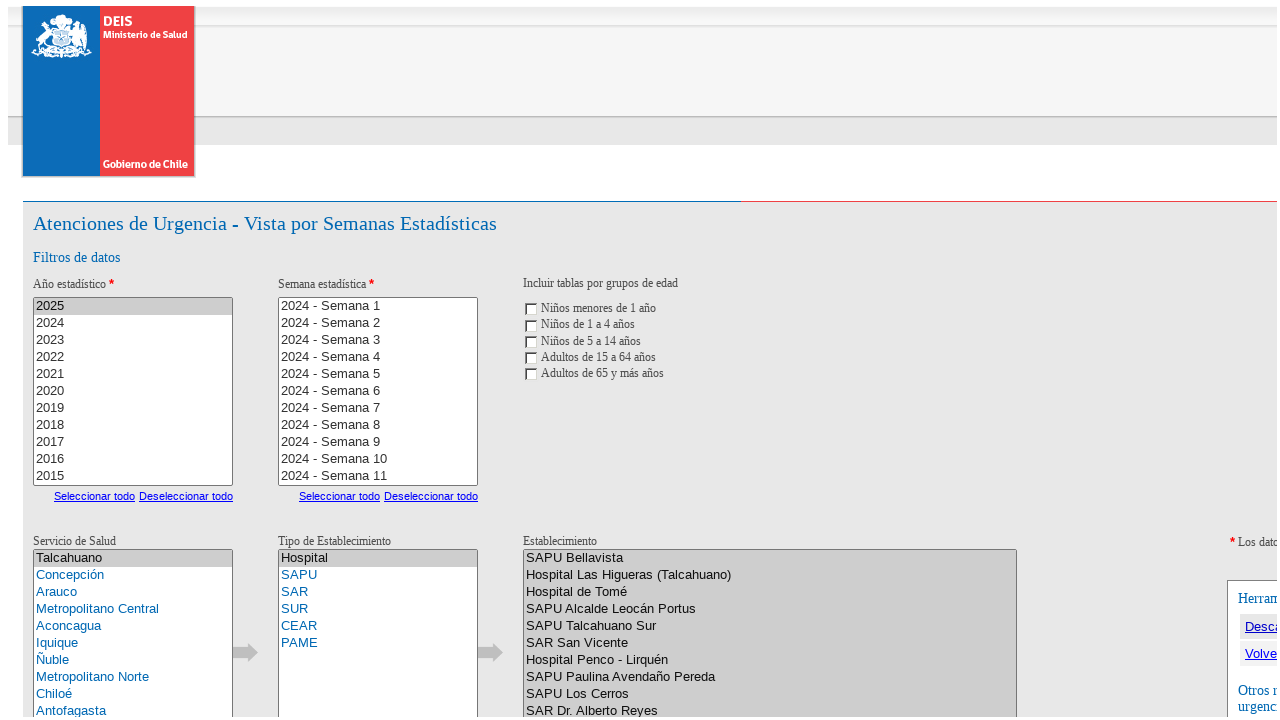

Waited for establishment type selection to populate establishment dropdown (1 second)
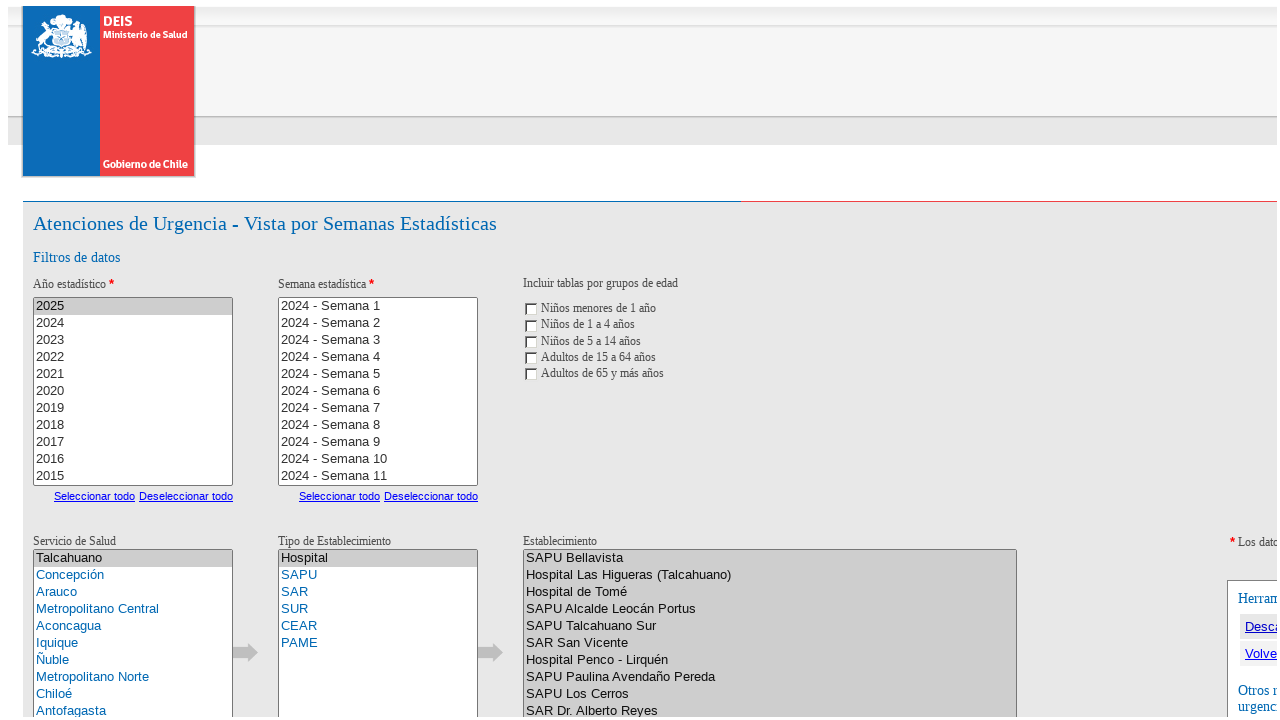

Selected establishment from cascading dropdown (index 0) on xpath=/html/body/form[1]/table/tbody/tr[3]/td/div/div[1]/table/tbody/tr/td/div[2
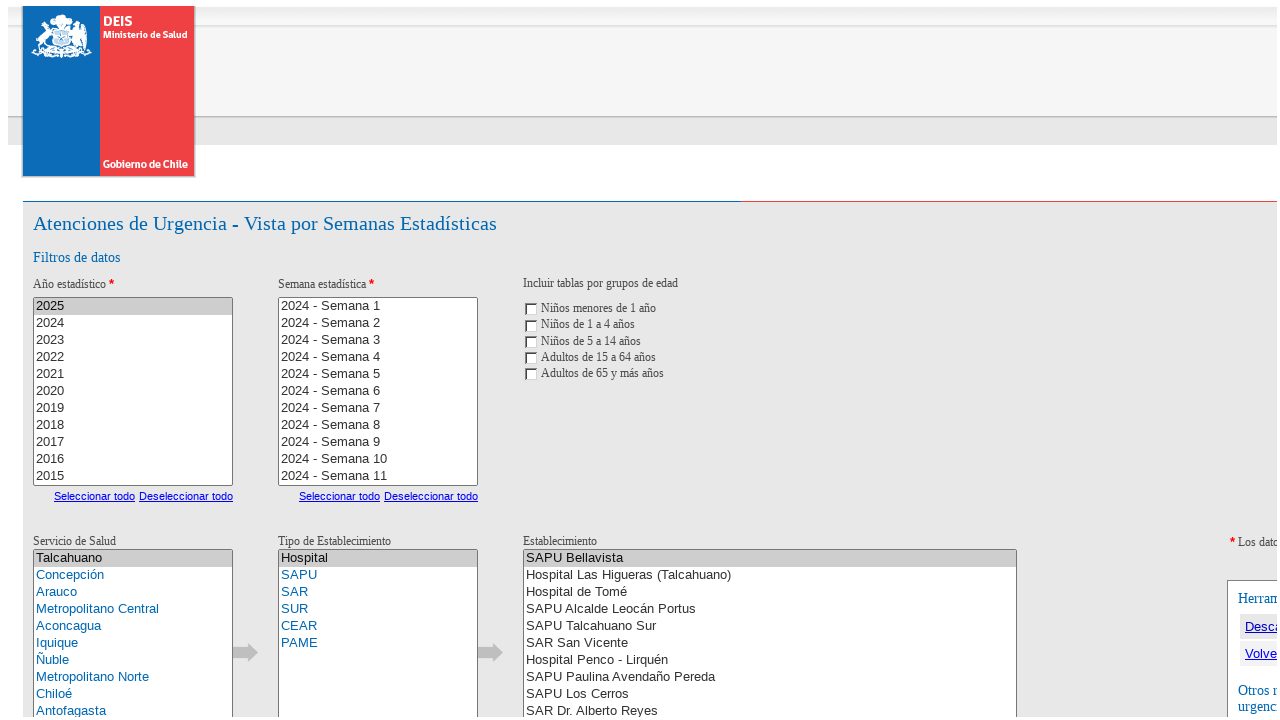

Waited after establishment selection (1 second)
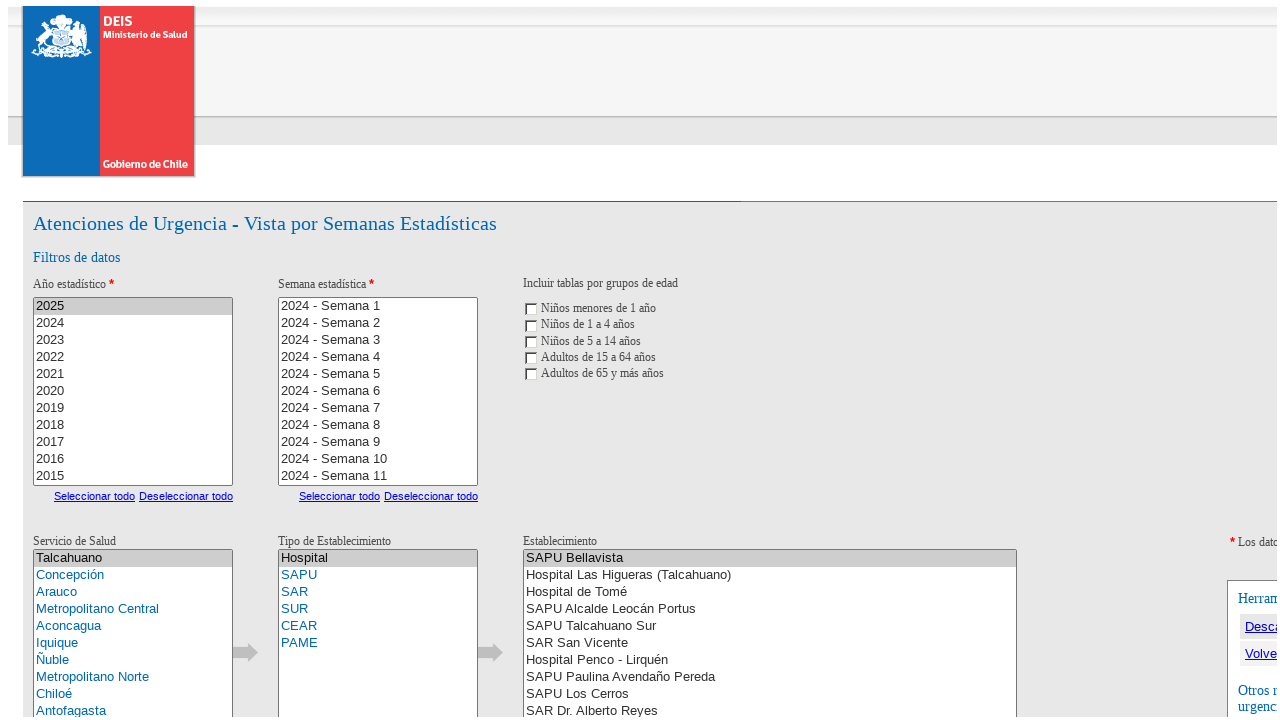

Clicked submit button to generate report at (1110, 360) on button >> nth=0
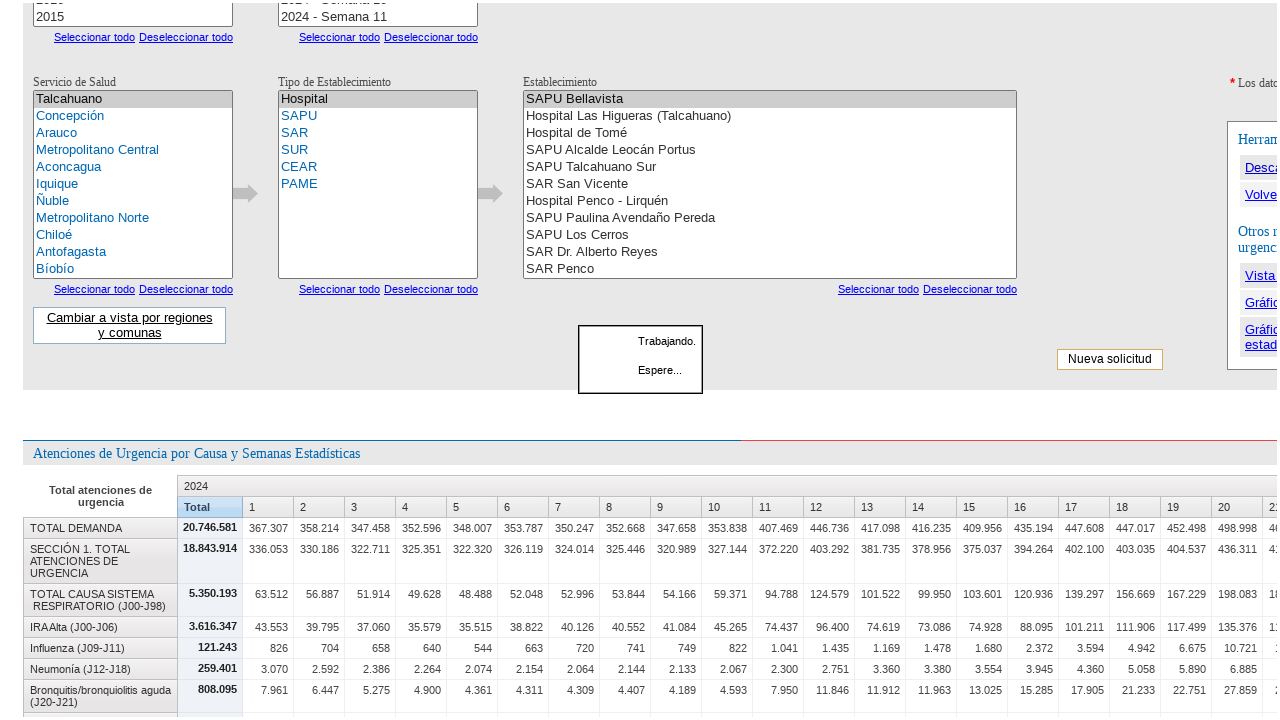

Waited for report generation and loading (20 seconds)
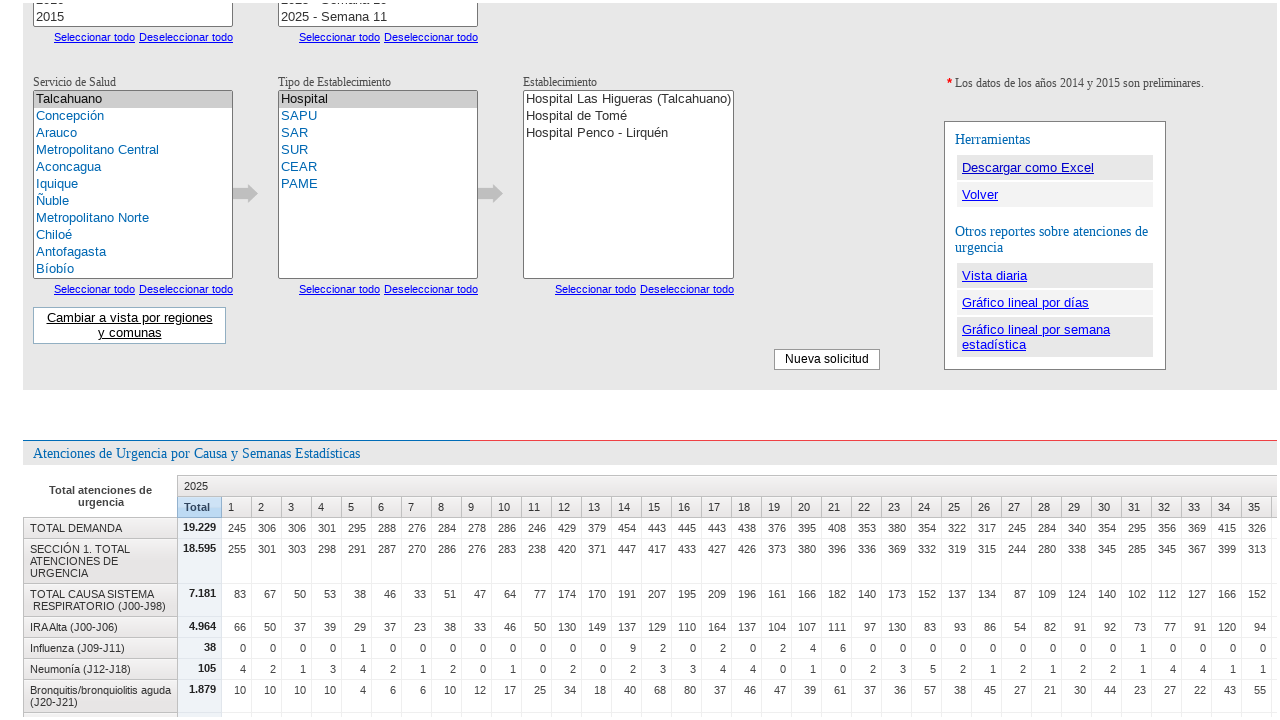

Verified report table with class 'xt' is displayed
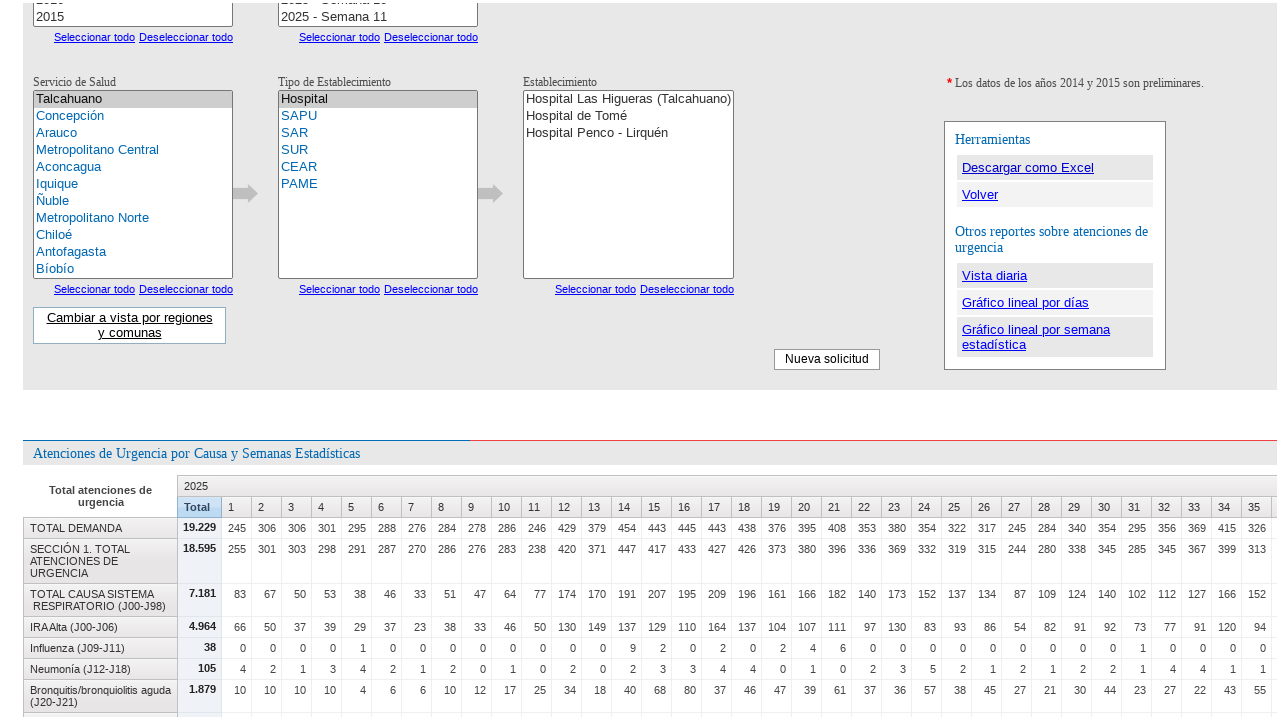

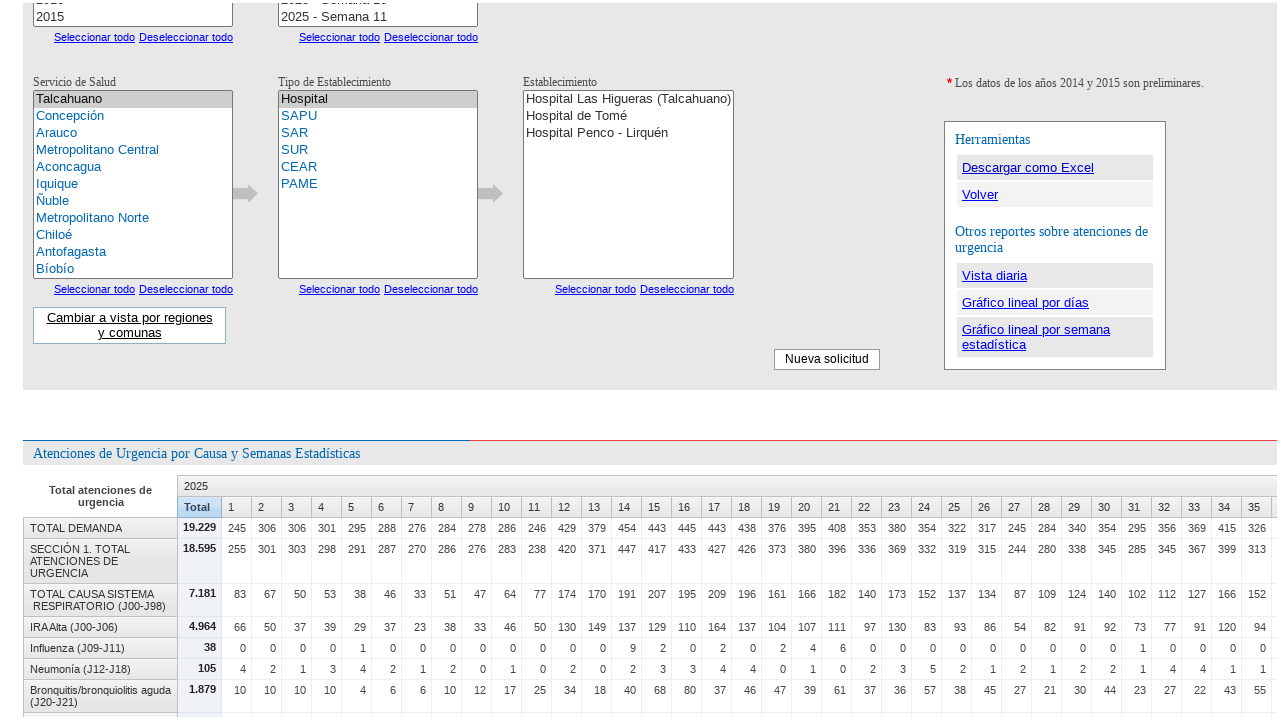